Tests browser navigation by visiting two different URLs, then using back and forward browser navigation buttons

Starting URL: http://demo.automationtesting.in/Windows.html

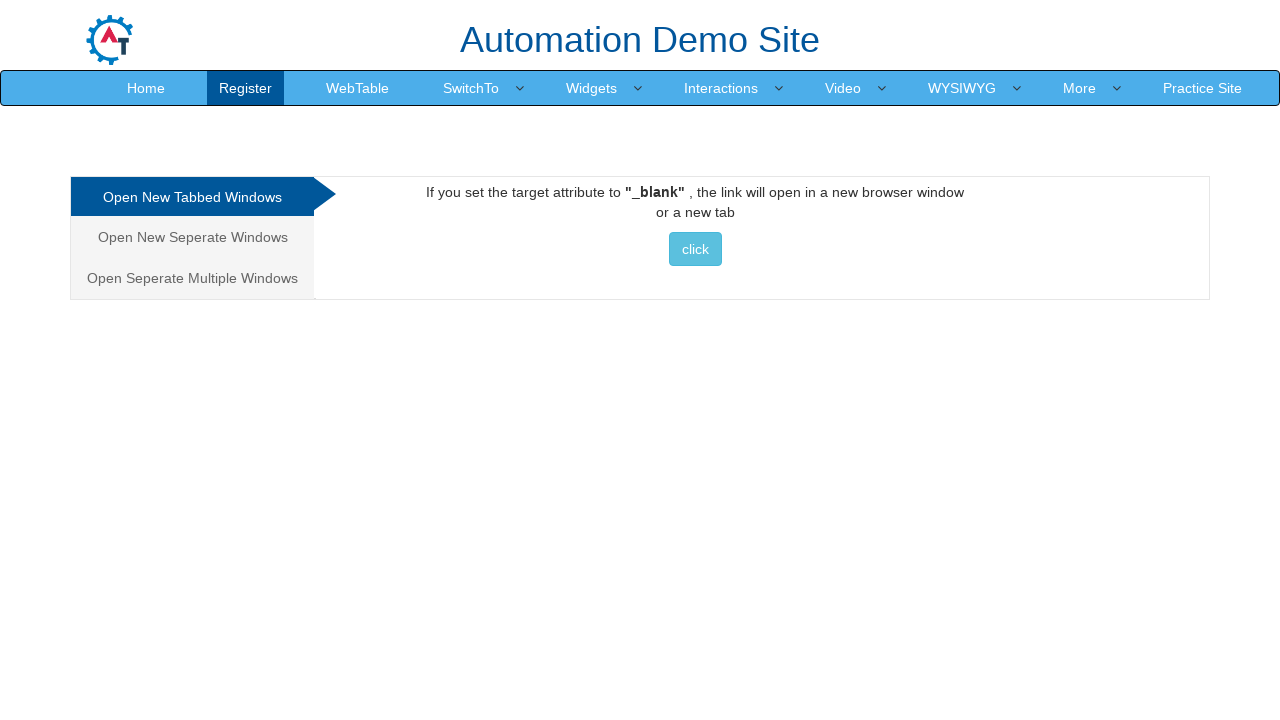

Navigated to http://www.pavantestingtools.com/
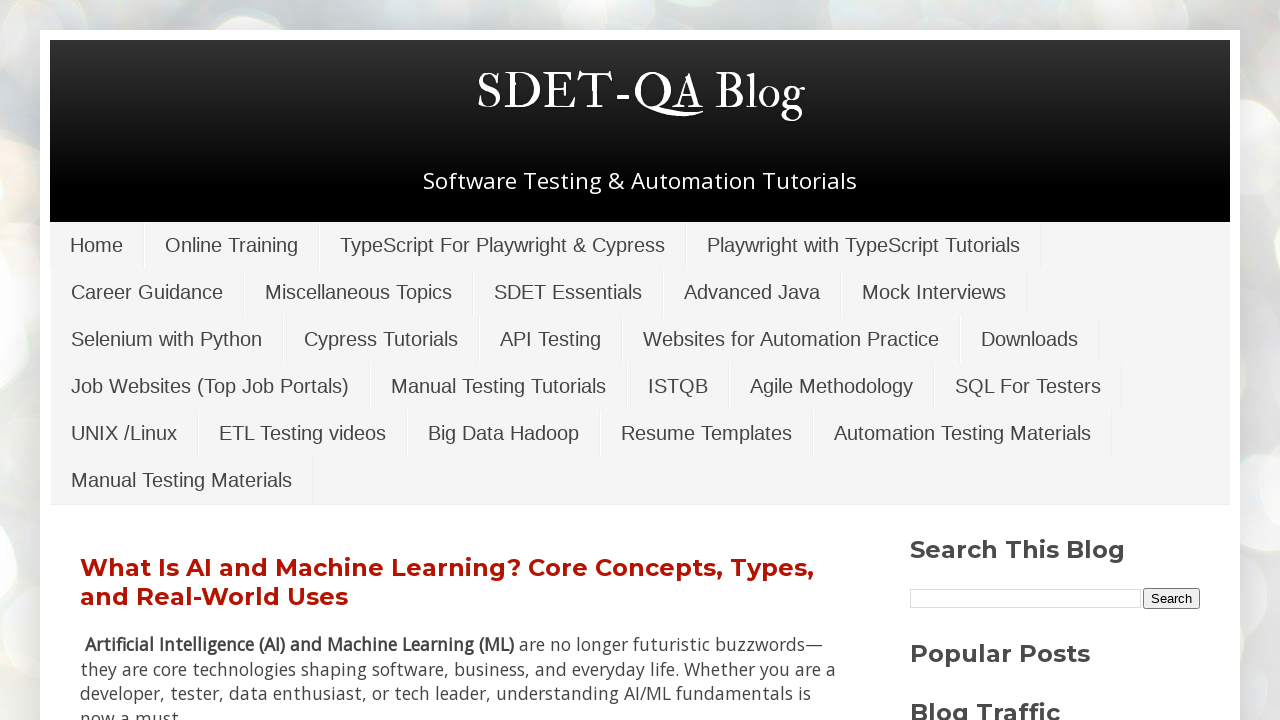

Navigated back to http://demo.automationtesting.in/Windows.html
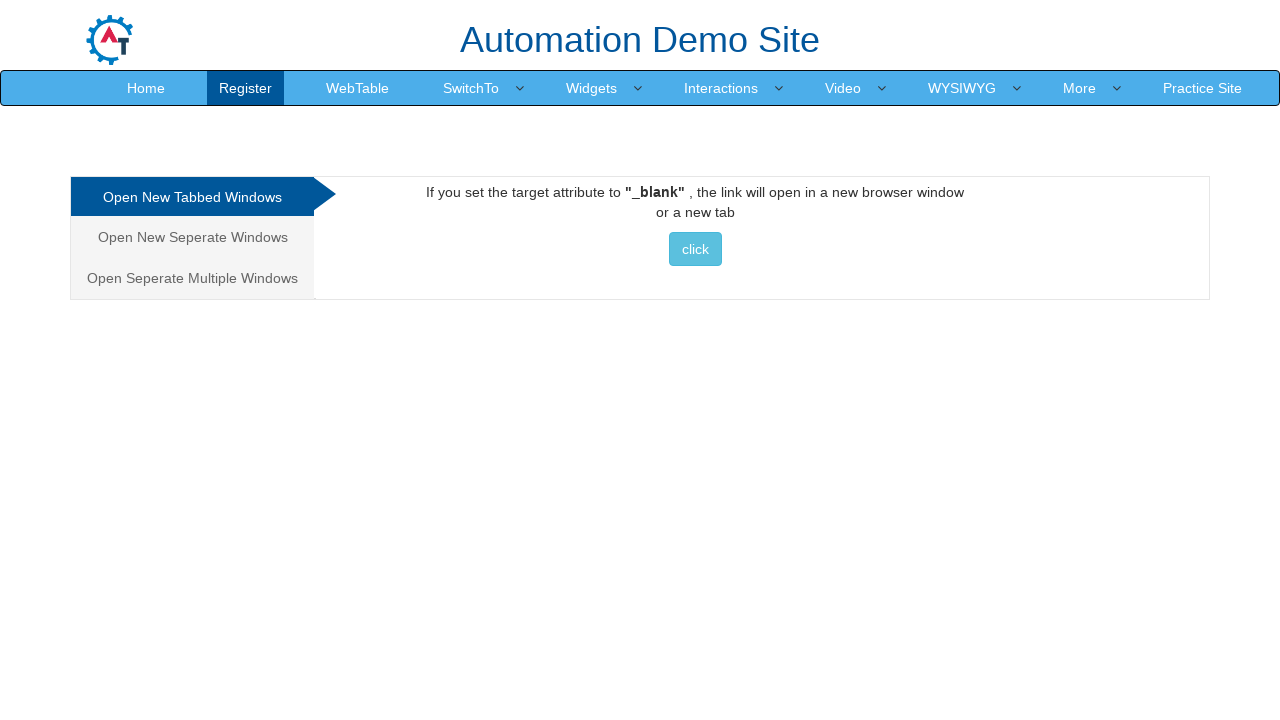

Navigated forward to http://www.pavantestingtools.com/
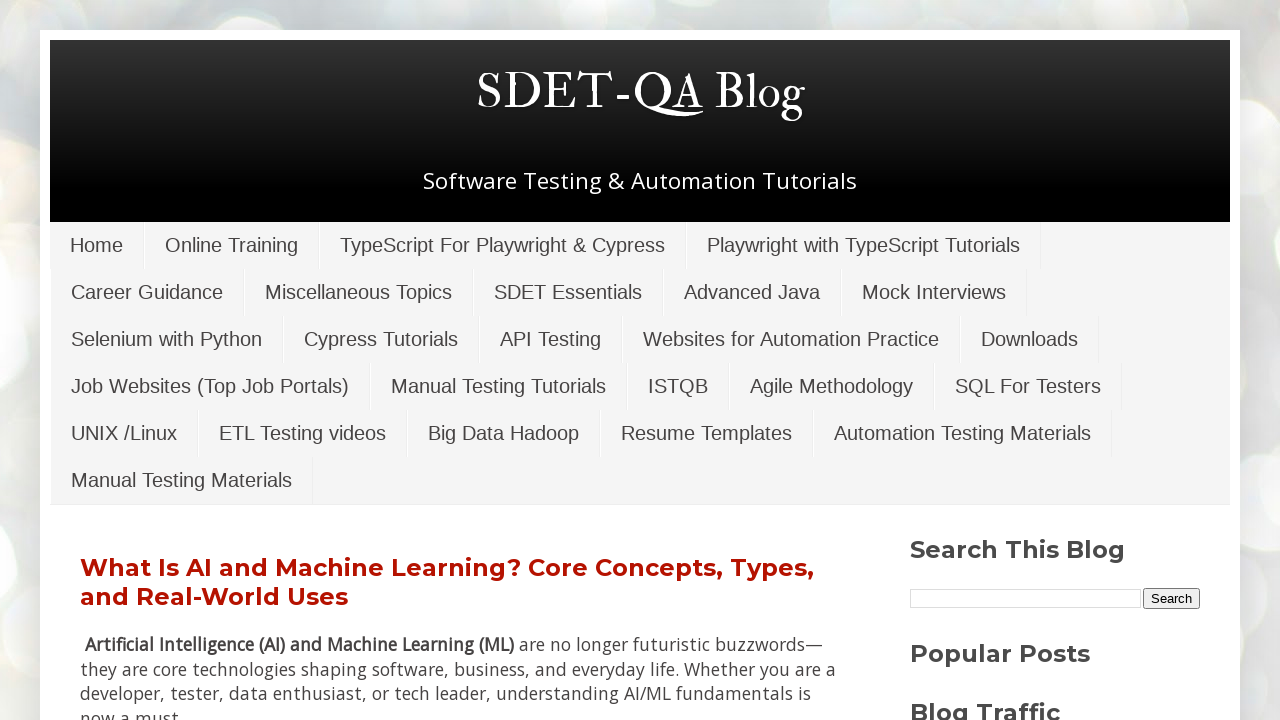

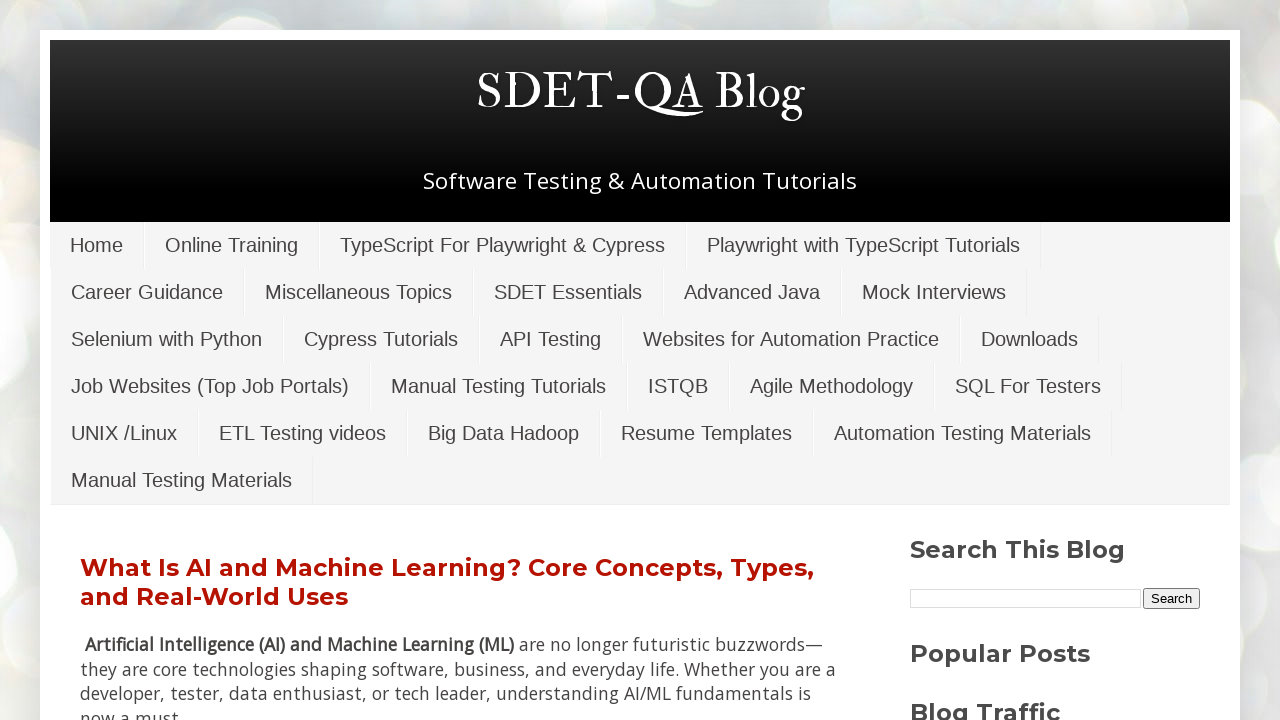